Solves a math problem by extracting two numbers from the page, calculating their sum, and selecting the result from a dropdown menu

Starting URL: http://suninjuly.github.io/selects1.html

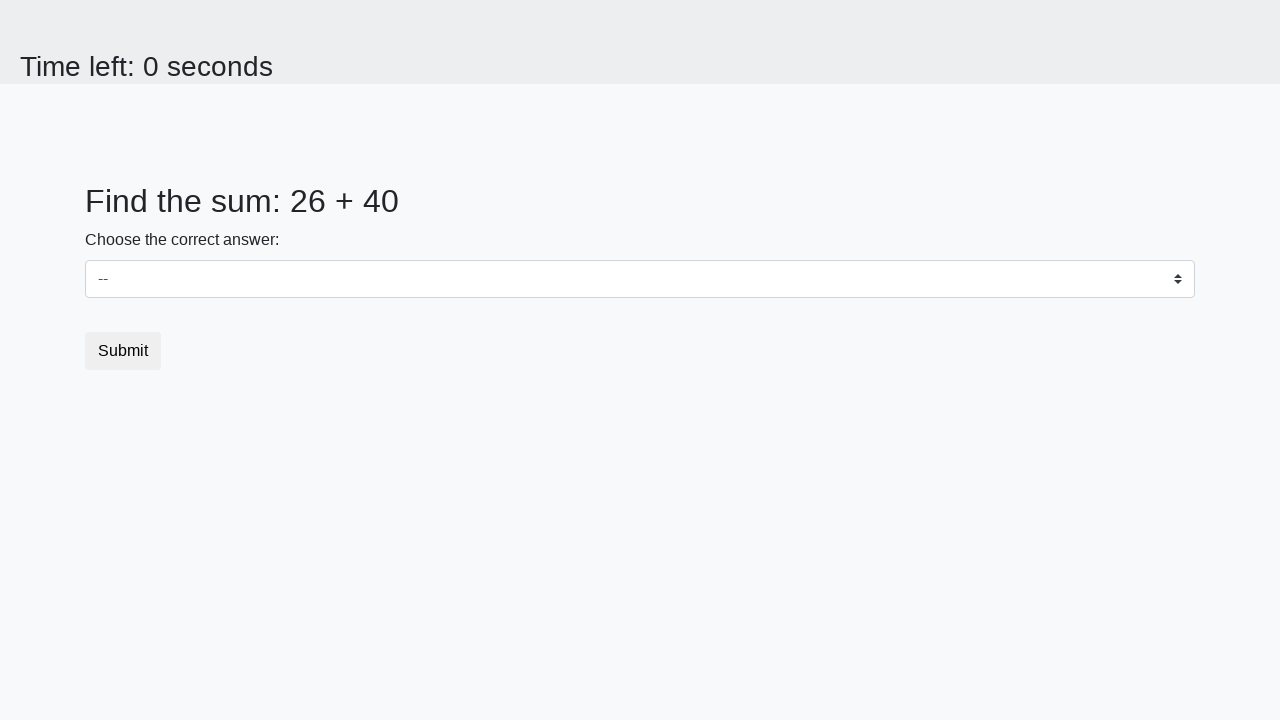

Extracted first number from #num1 element
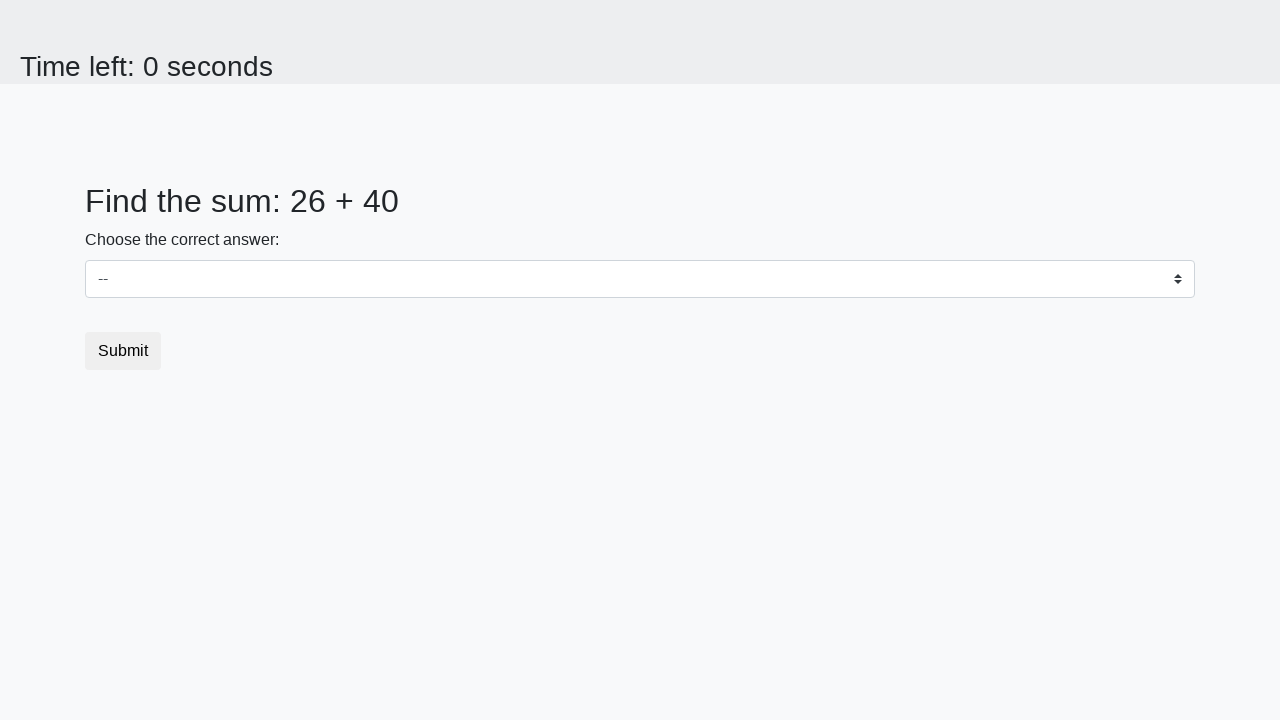

Extracted second number from #num2 element
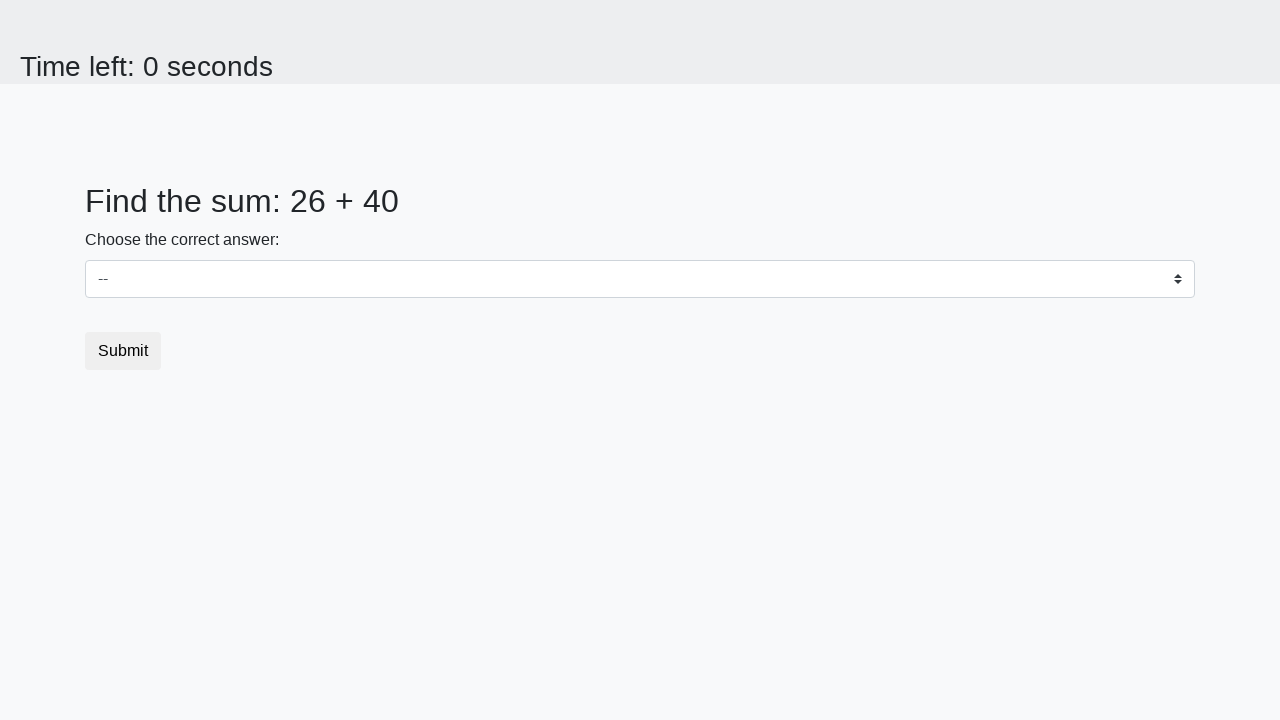

Calculated sum: 26 + 40 = 66
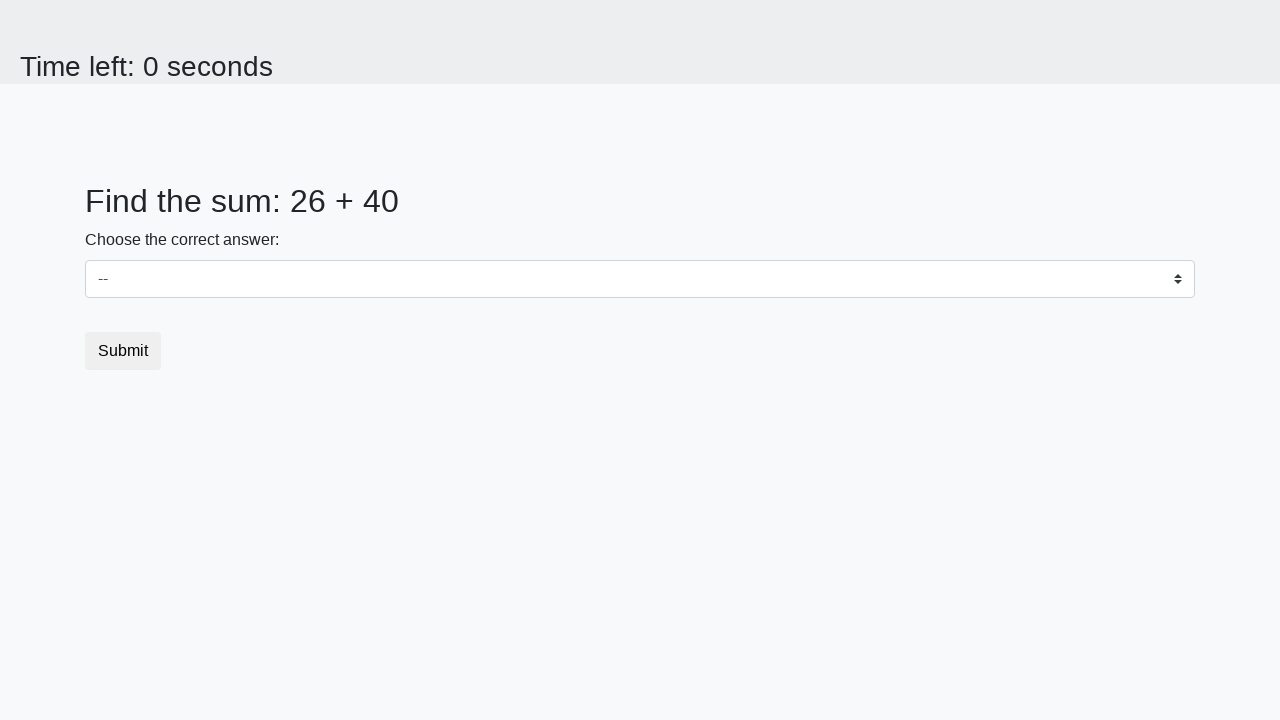

Located dropdown select element
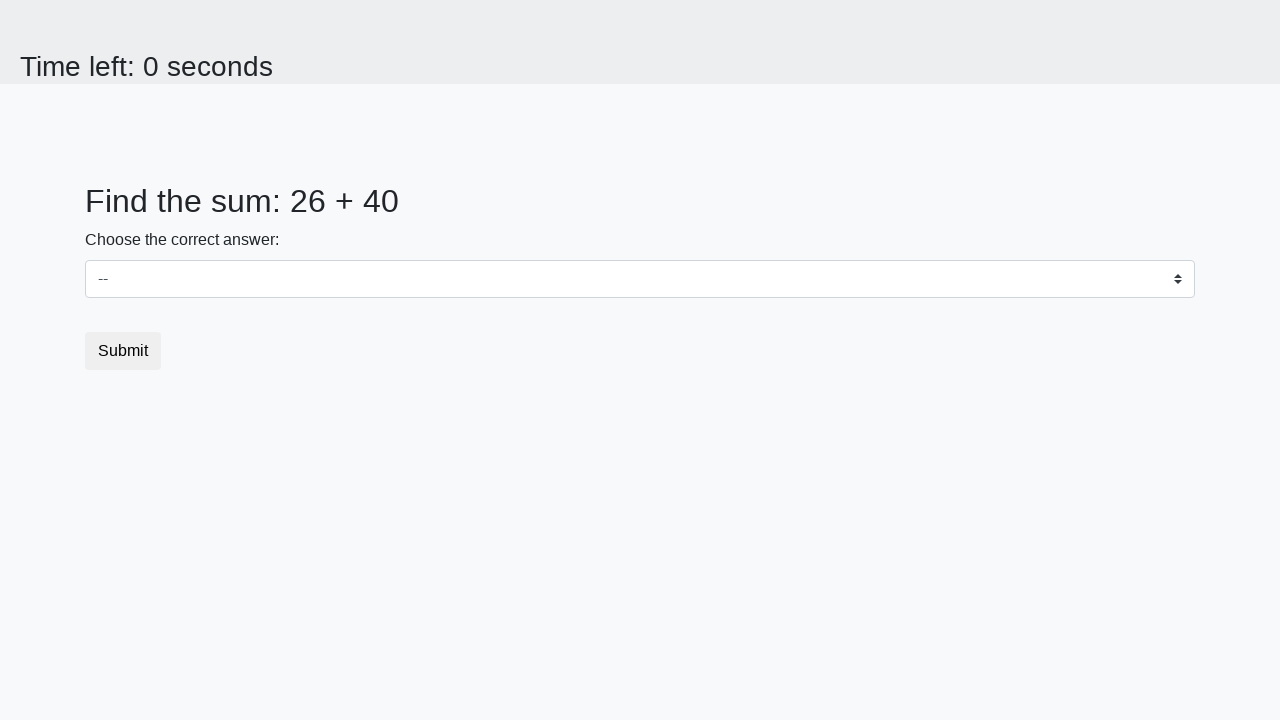

Selected option '66' from dropdown menu on select
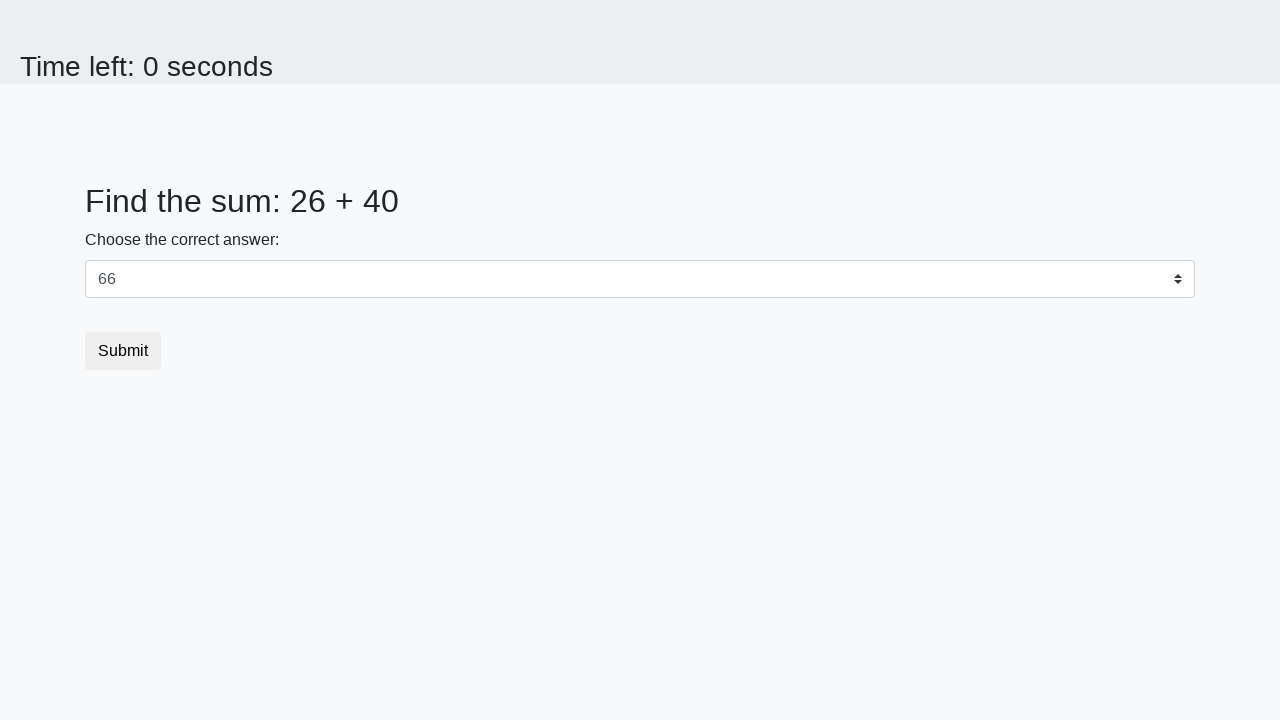

Clicked submit button at (123, 351) on button
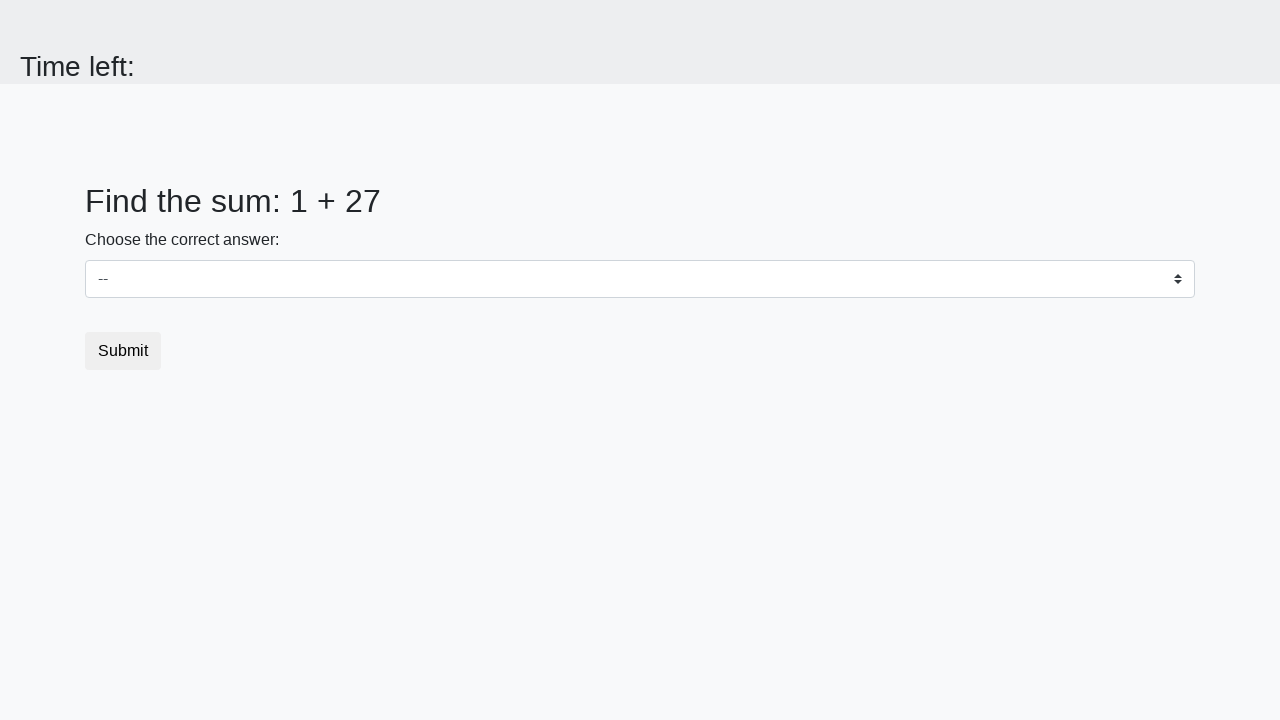

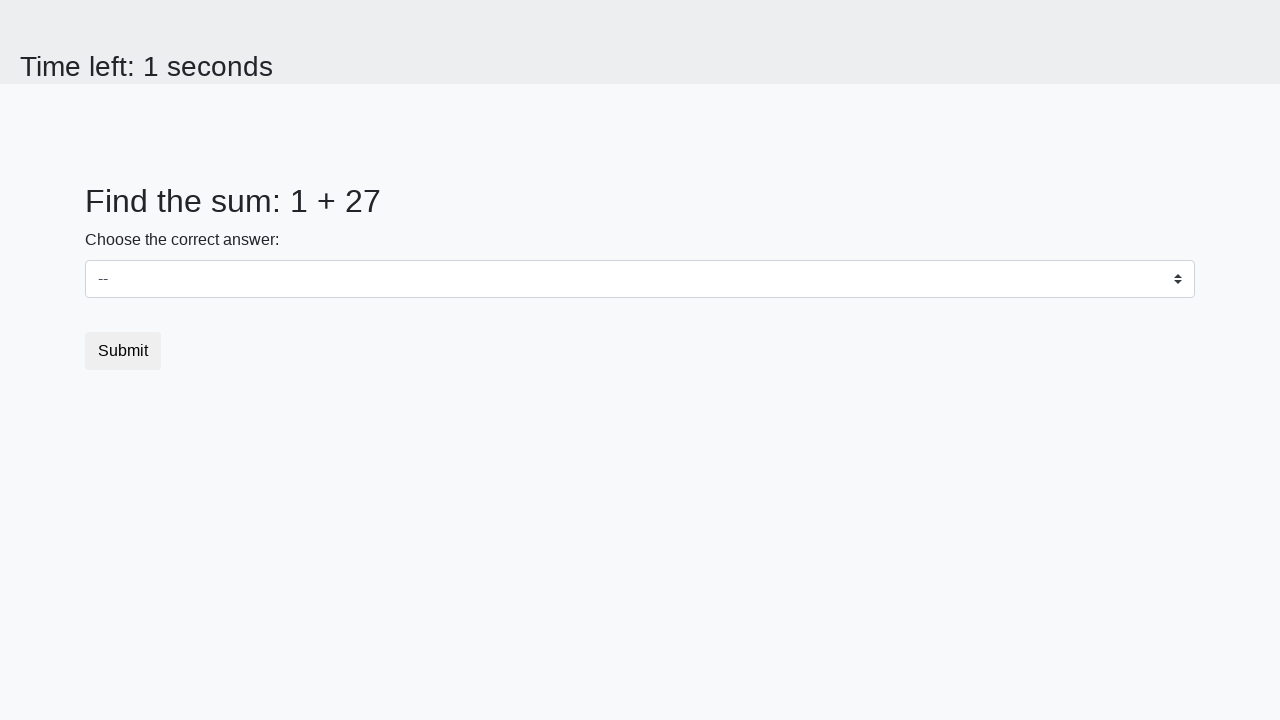